Tests jQuery selectable functionality by performing click and hold actions on selectable list items

Starting URL: http://only-testing-blog.blogspot.in/2014/09/selectable.html

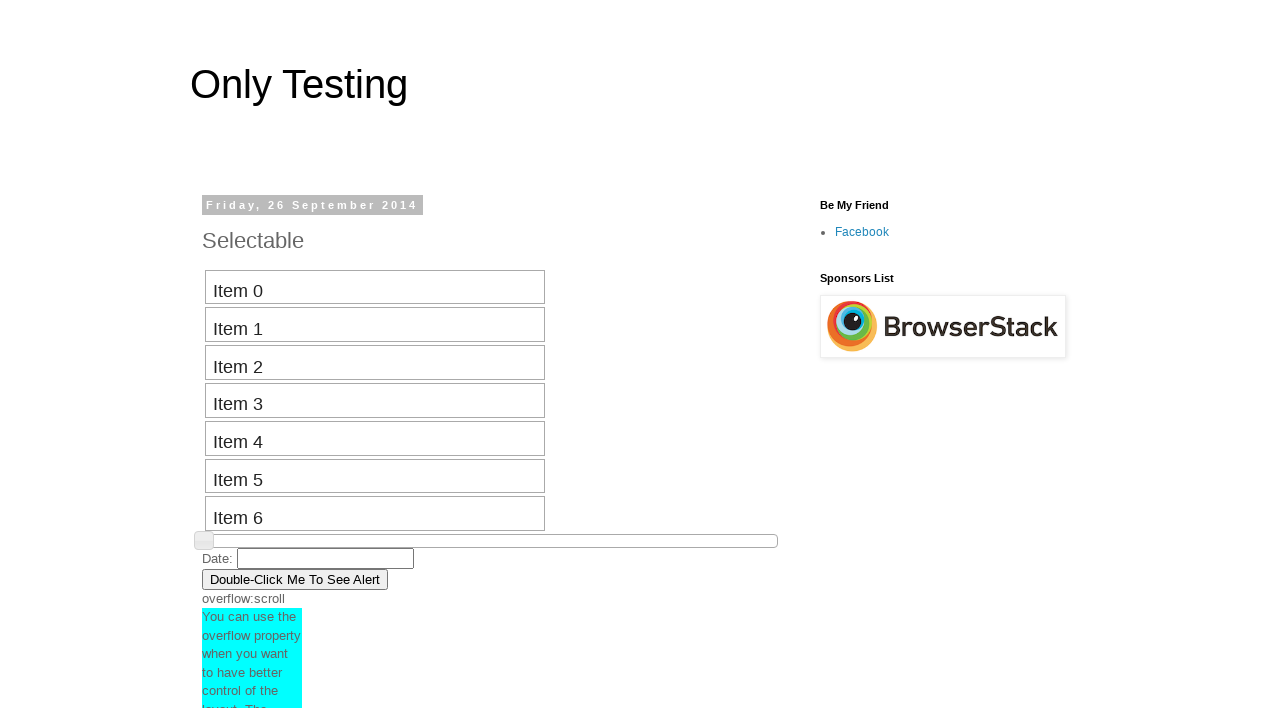

Waited for selectable list to load
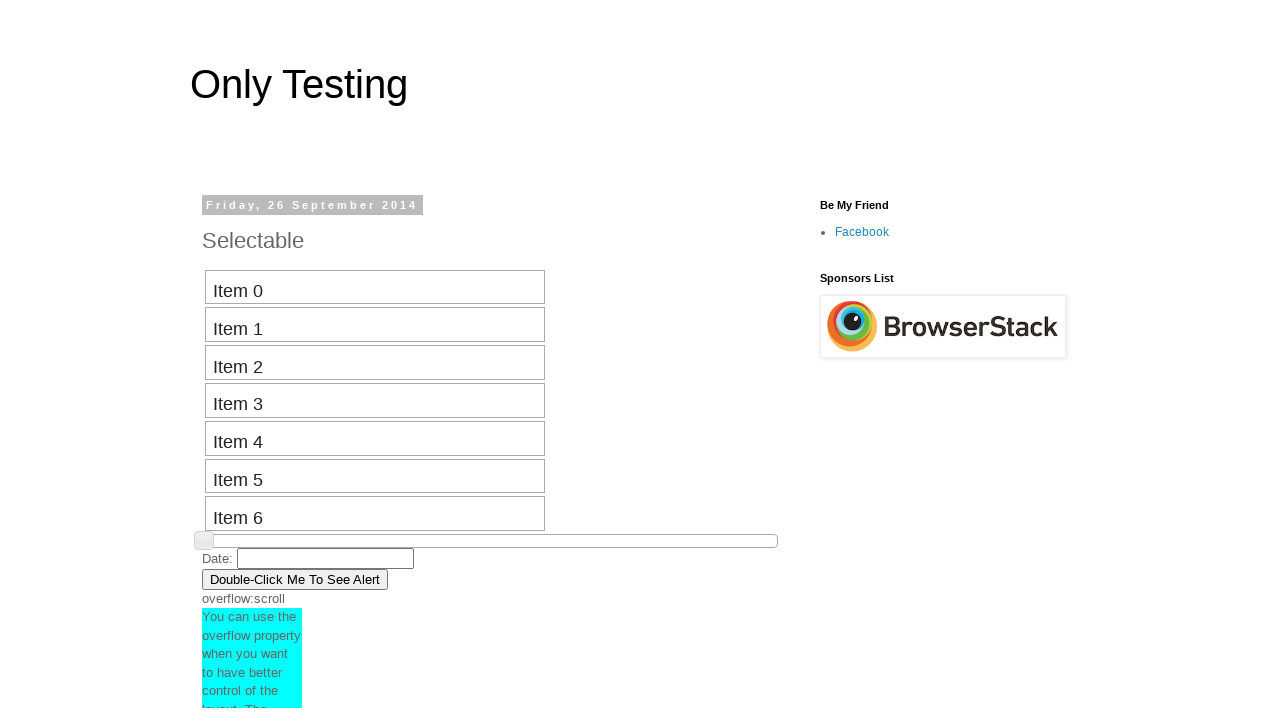

Located all selectable list items
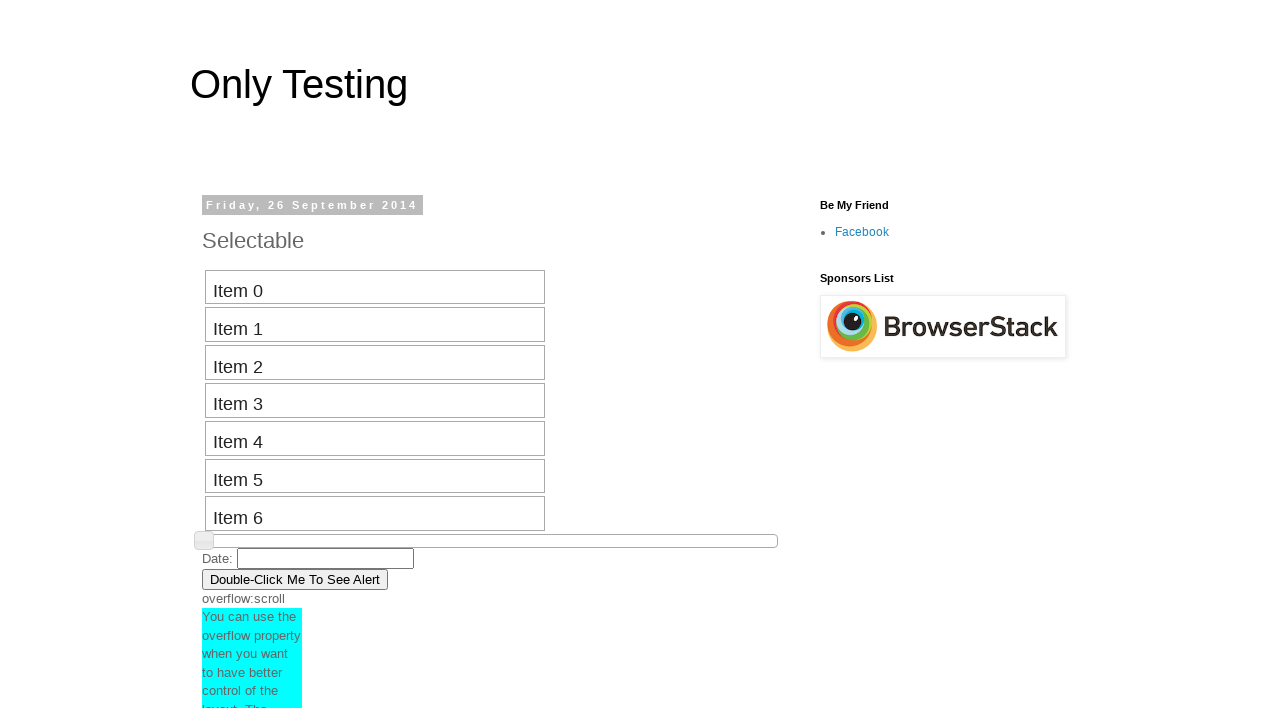

Clicked on the 3rd selectable item at (375, 363) on #selectable li >> nth=2
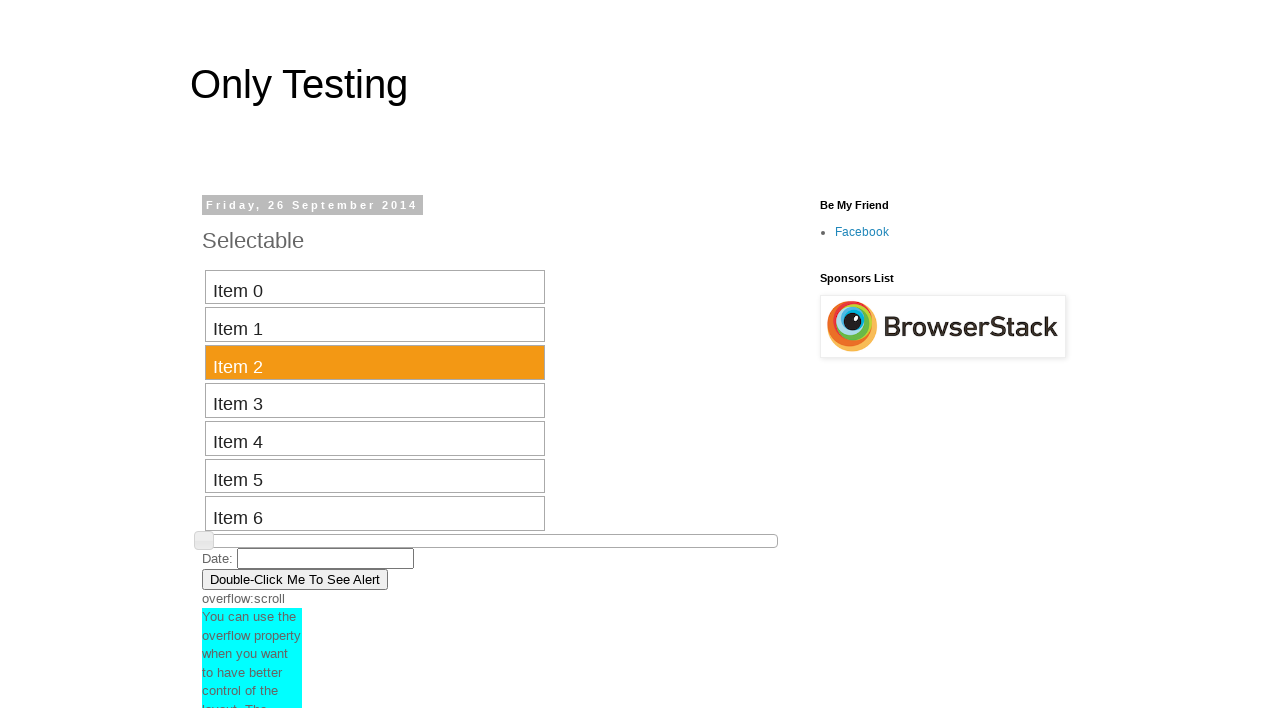

Shift+clicked on the 6th item to select range from 3rd to 6th item at (375, 476) on #selectable li >> nth=5
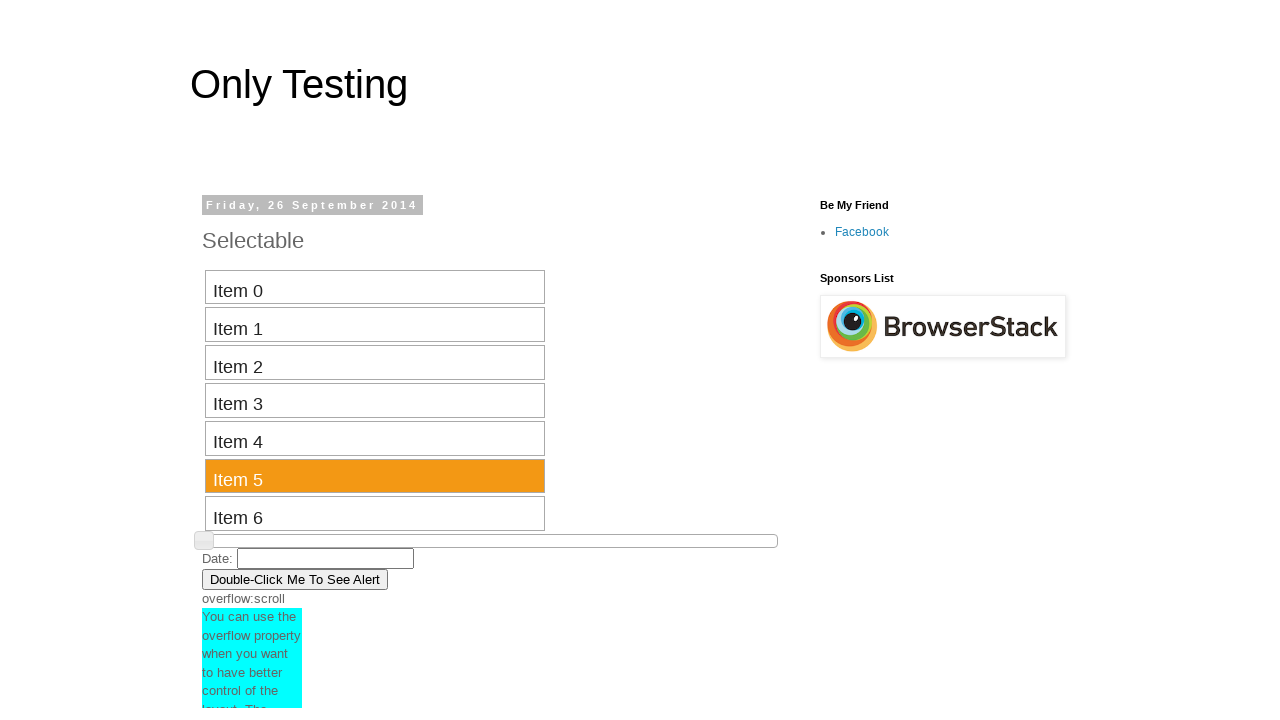

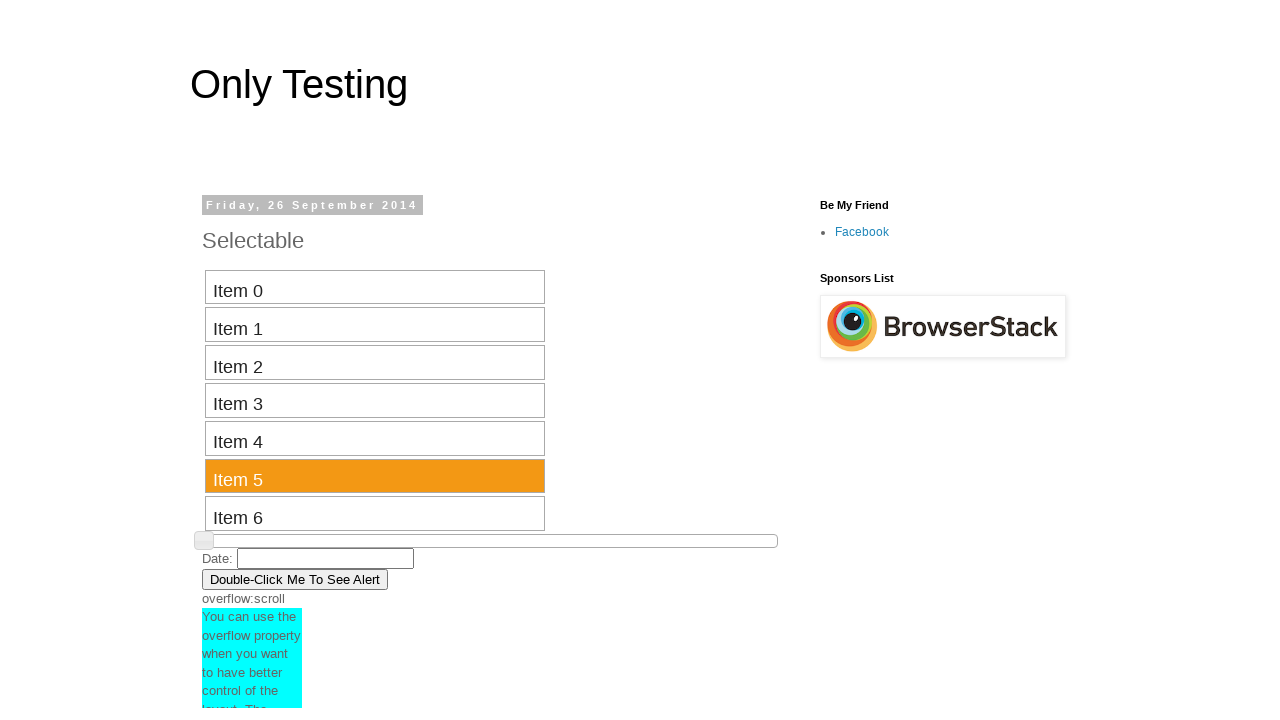